Tests a registration form by filling required fields (first name, last name, email) and submitting, then verifies the success message is displayed.

Starting URL: http://suninjuly.github.io/registration1.html

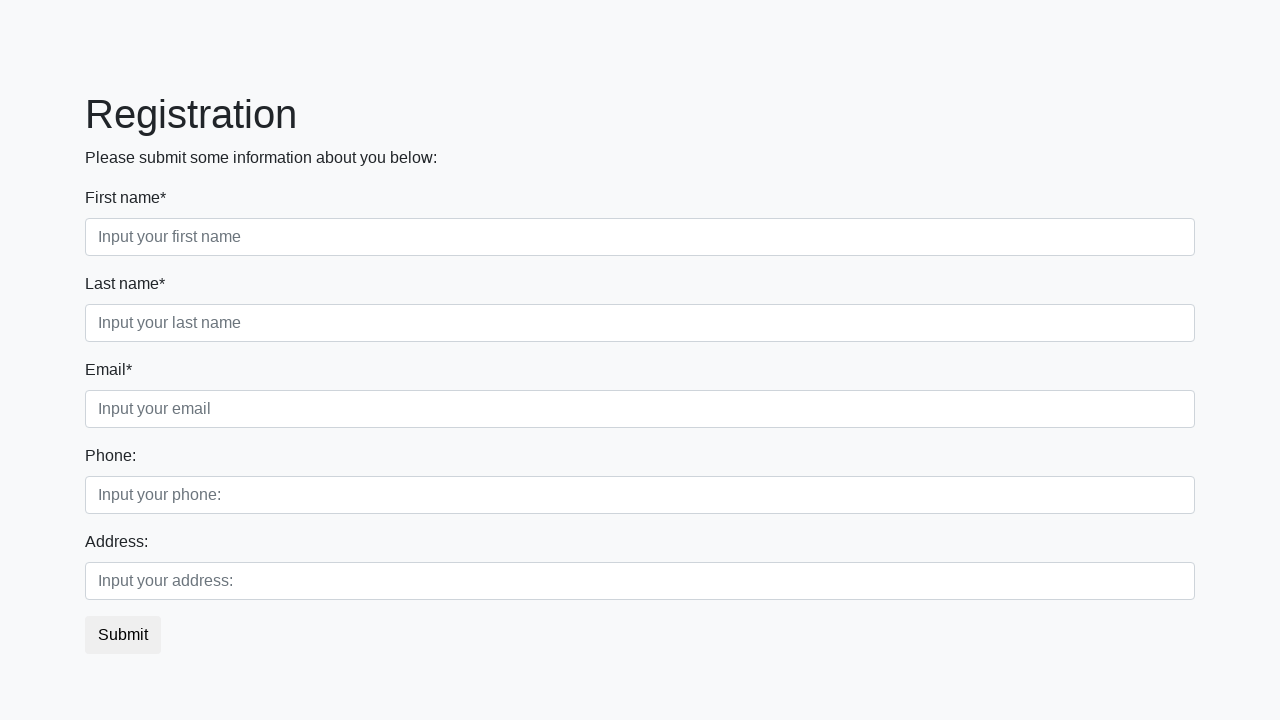

Filled first name field with 'Van' on .first:required
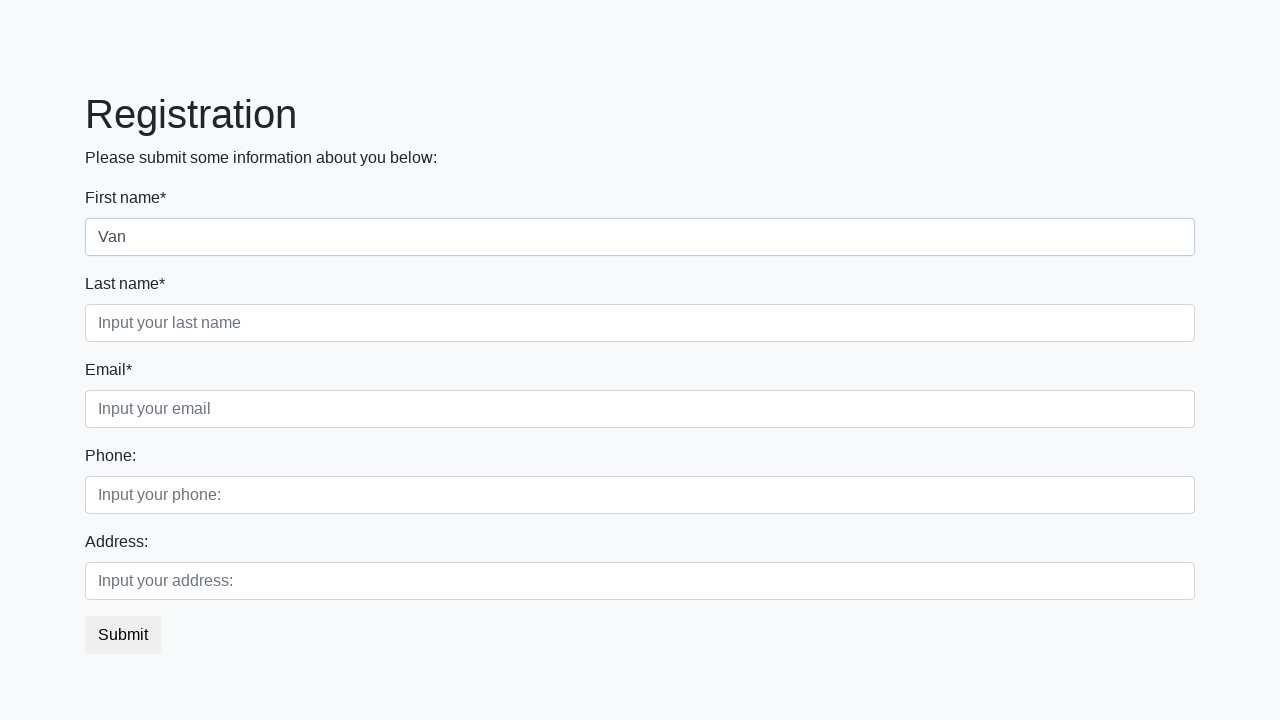

Filled last name field with 'Ivanov' on .second:required
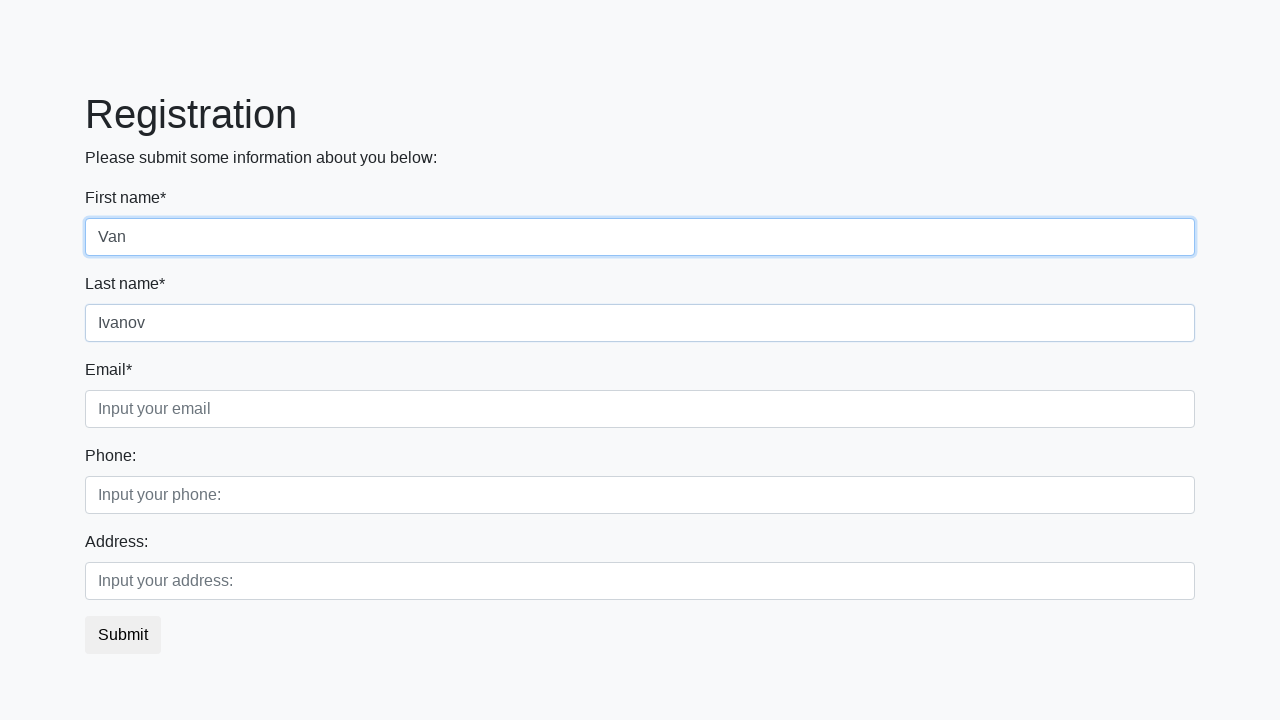

Filled email field with 'test@test.ru' on .third:required
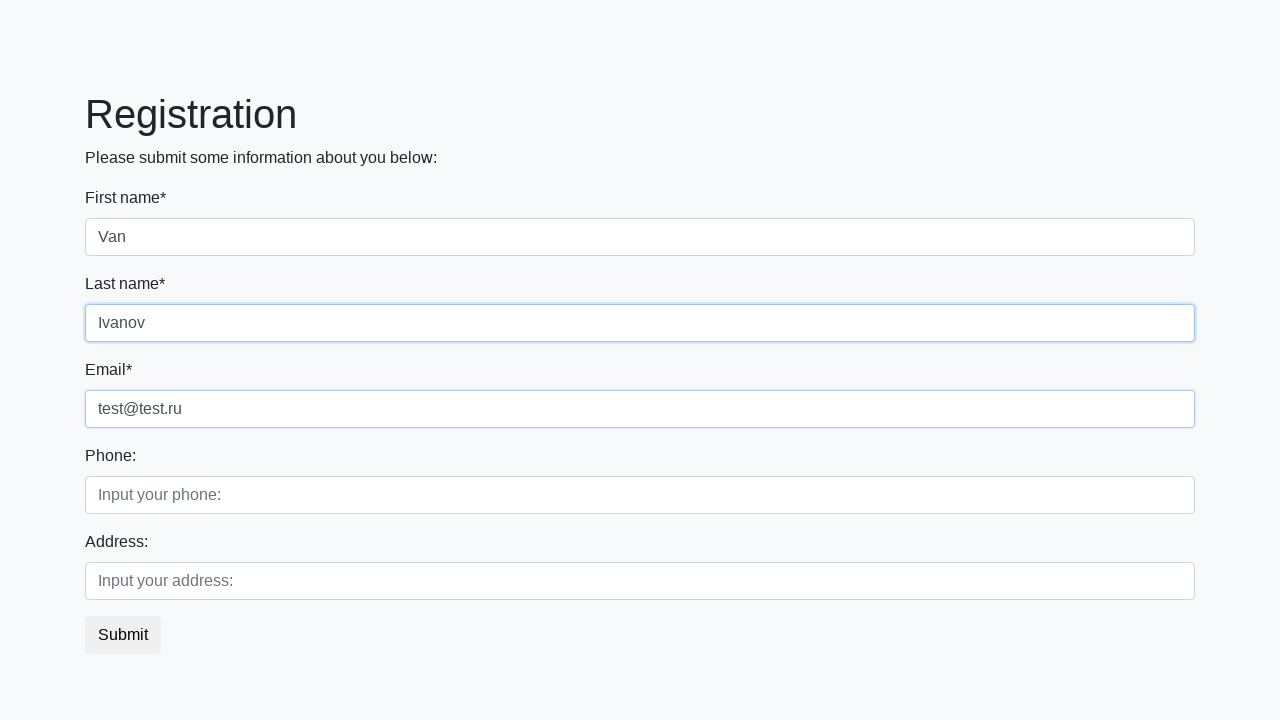

Clicked submit button to register at (123, 635) on button[type='submit']
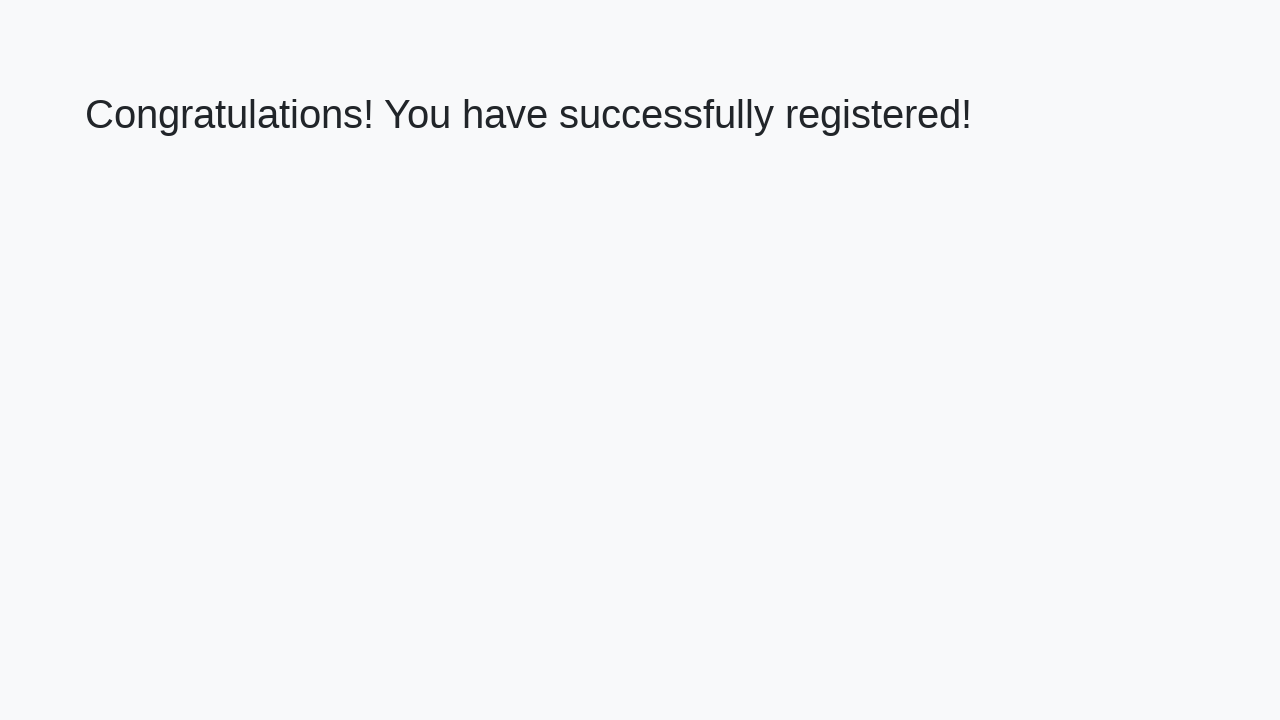

Success message (h1) element loaded
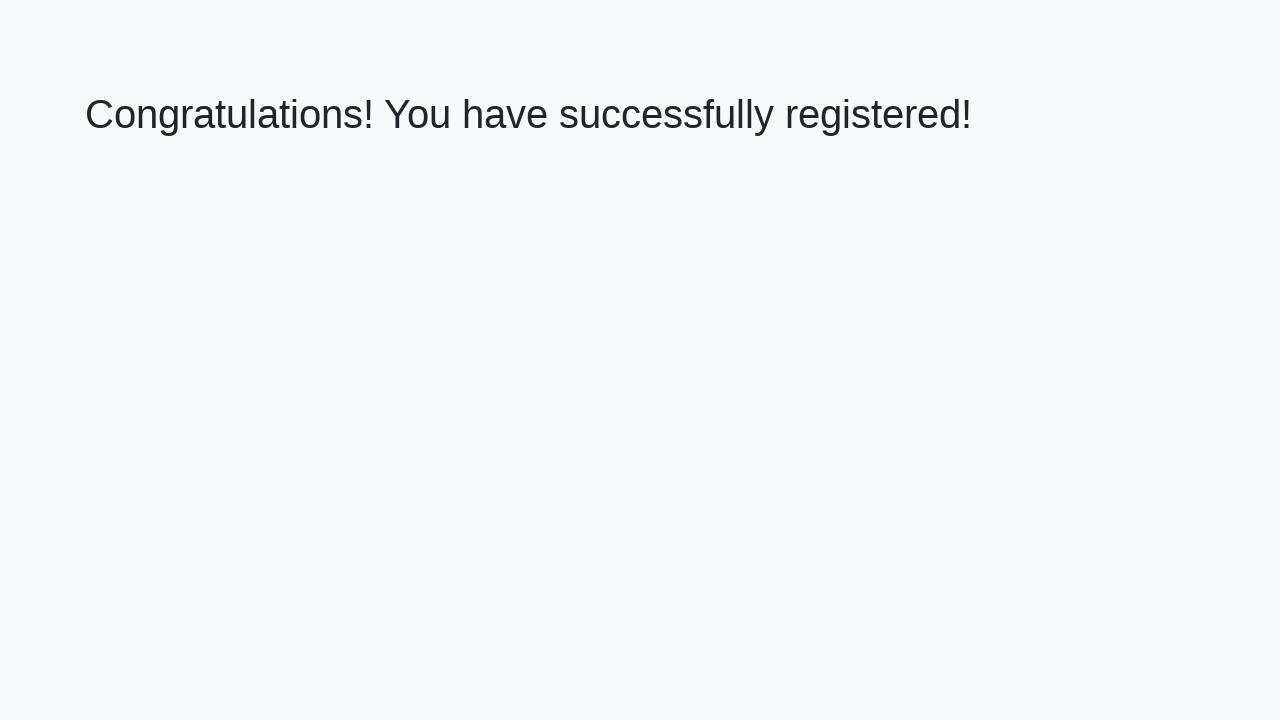

Retrieved success message text: 'Congratulations! You have successfully registered!'
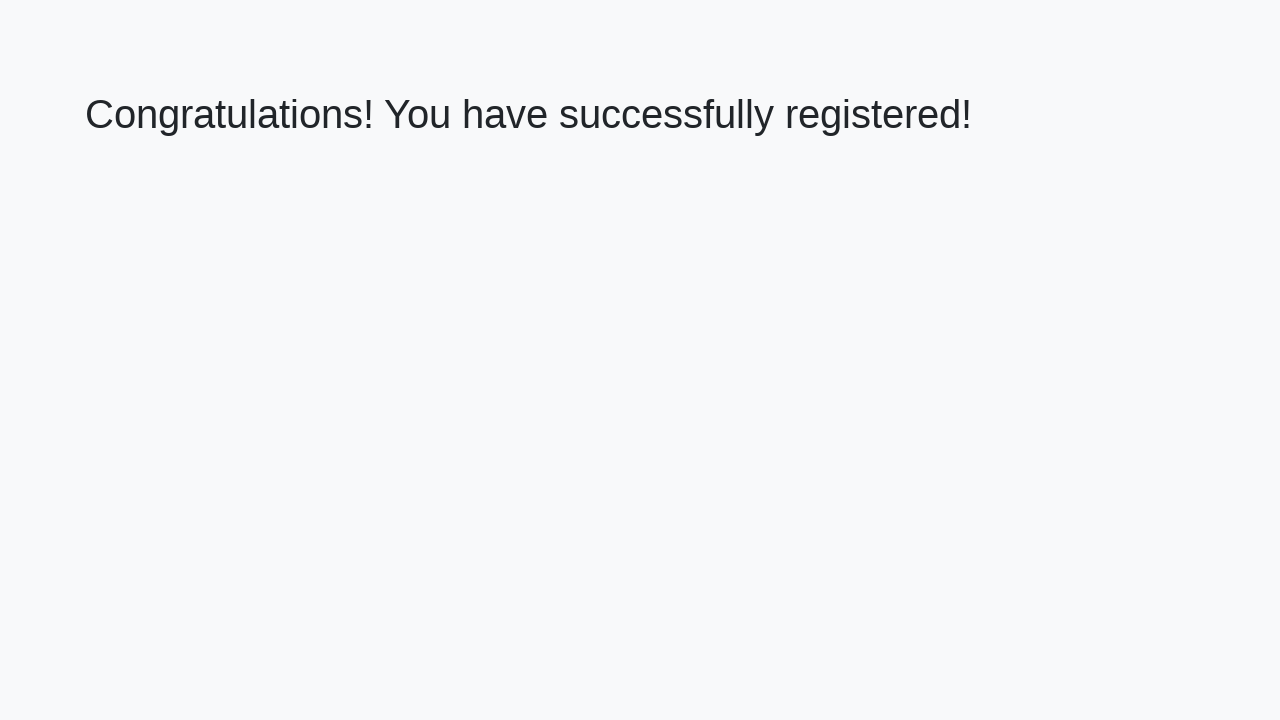

Verified success message matches expected text
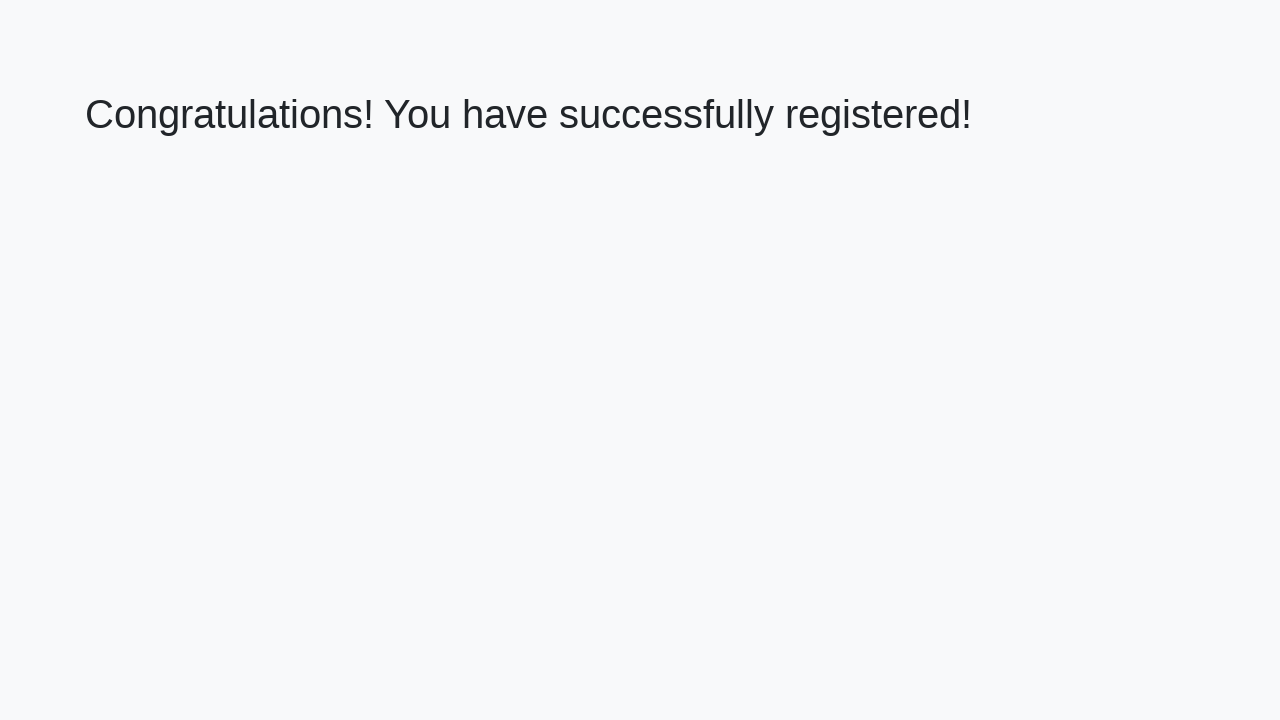

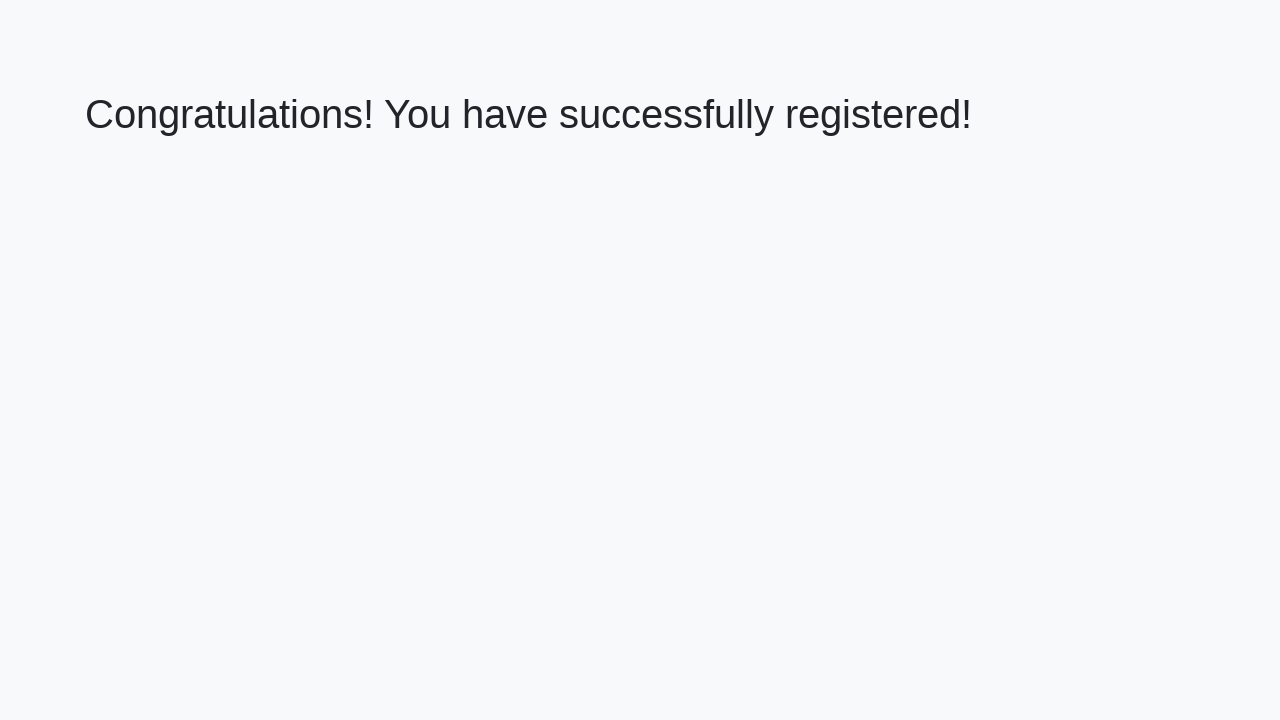